Tests clicking on the "Тестирование" (Testing) filter category on the free events page

Starting URL: https://skillfactory.ru/free-events

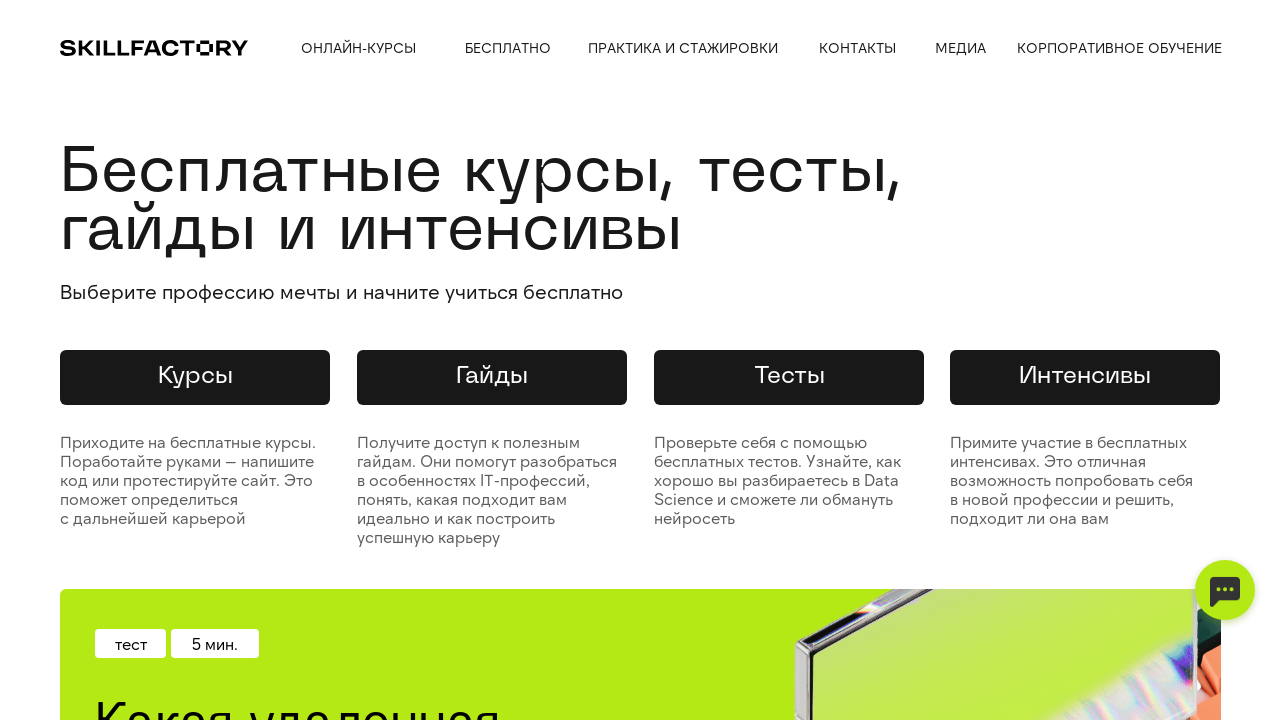

Clicked on 'Тестирование' (Testing) filter category at (121, 360) on xpath=//div[text()='Тестирование']
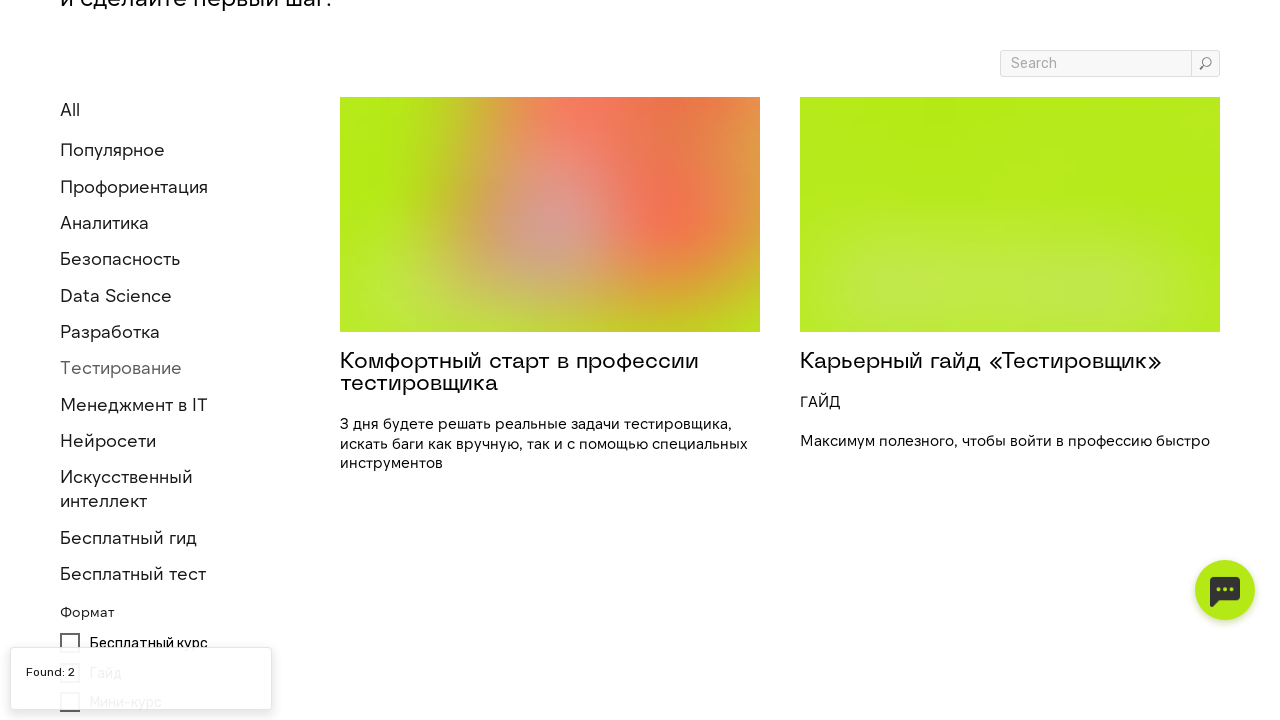

Page loaded and DOM content is ready after filter selection
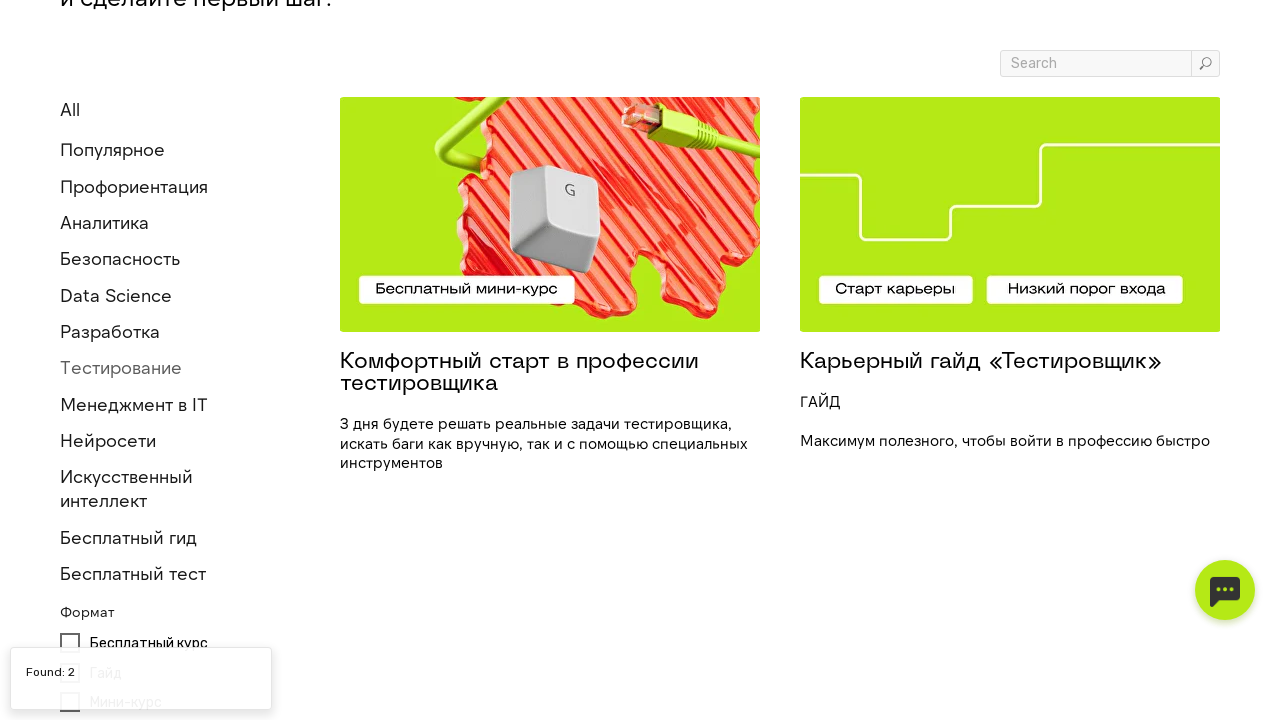

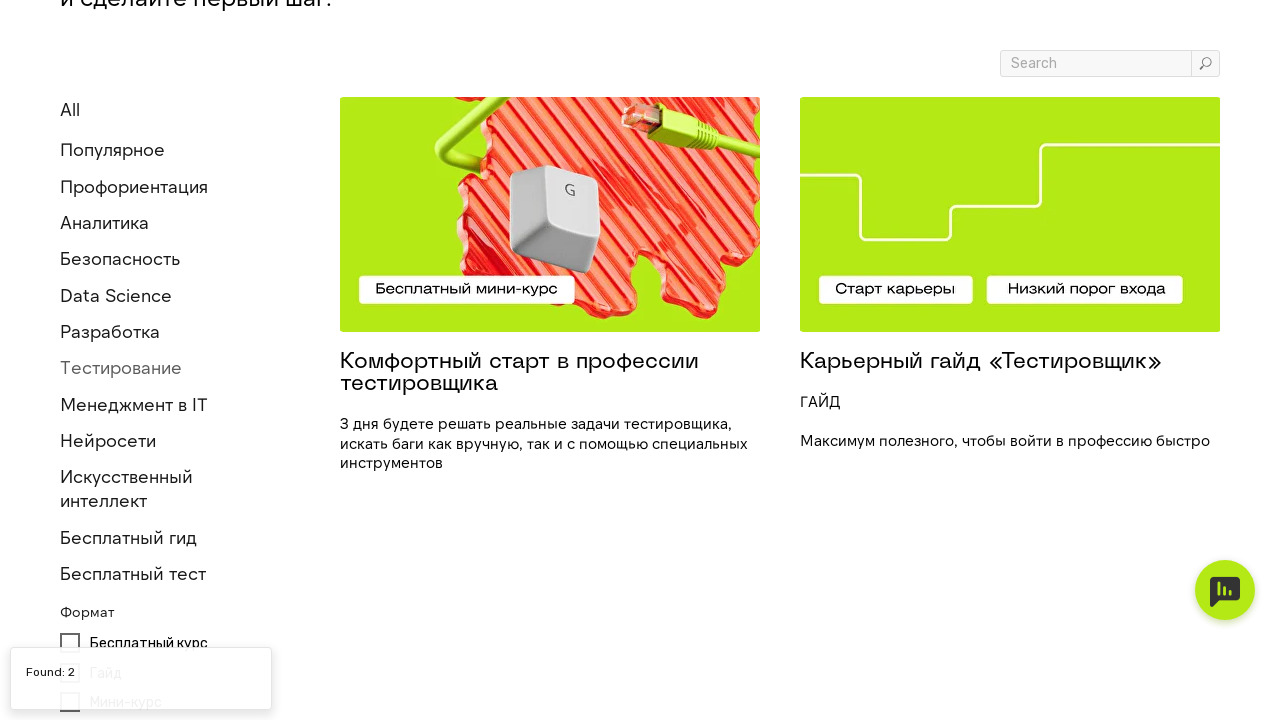